Tests sorting a text column (Email) in ascending order by clicking the column header and verifying alphabetical sorting.

Starting URL: http://the-internet.herokuapp.com/tables

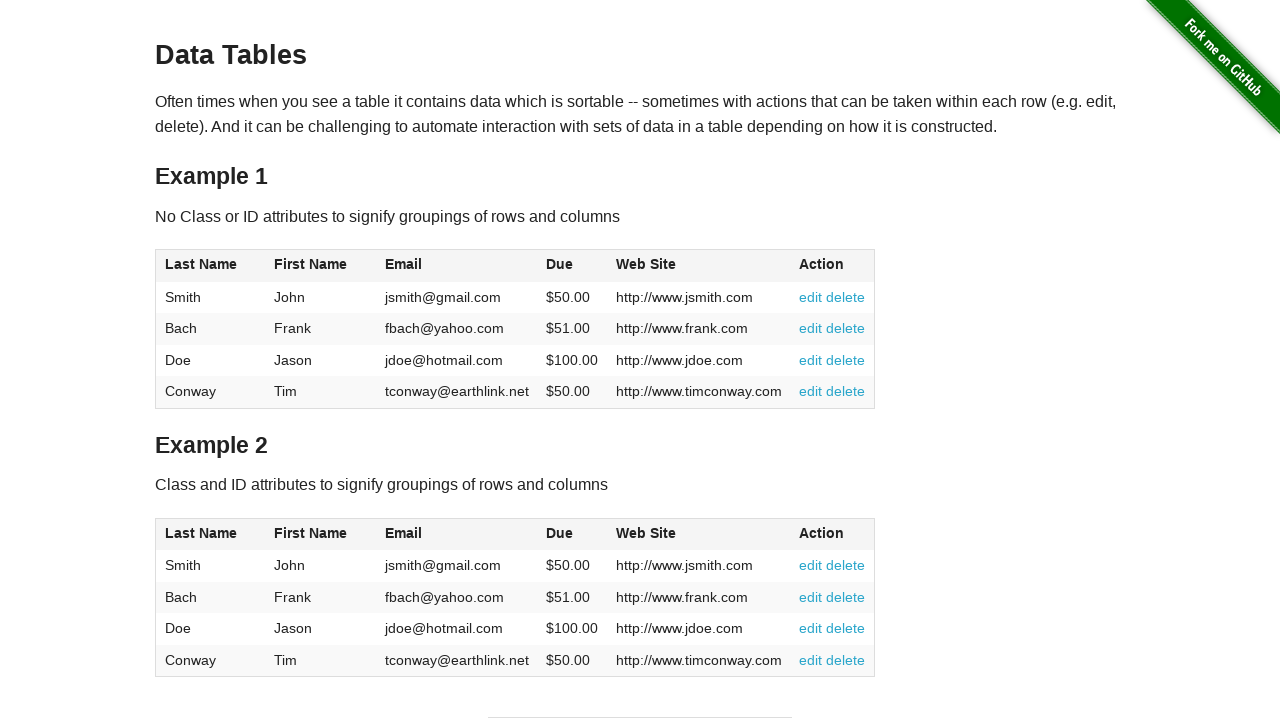

Clicked Email column header to sort in ascending order at (457, 266) on #table1 thead tr th:nth-of-type(3)
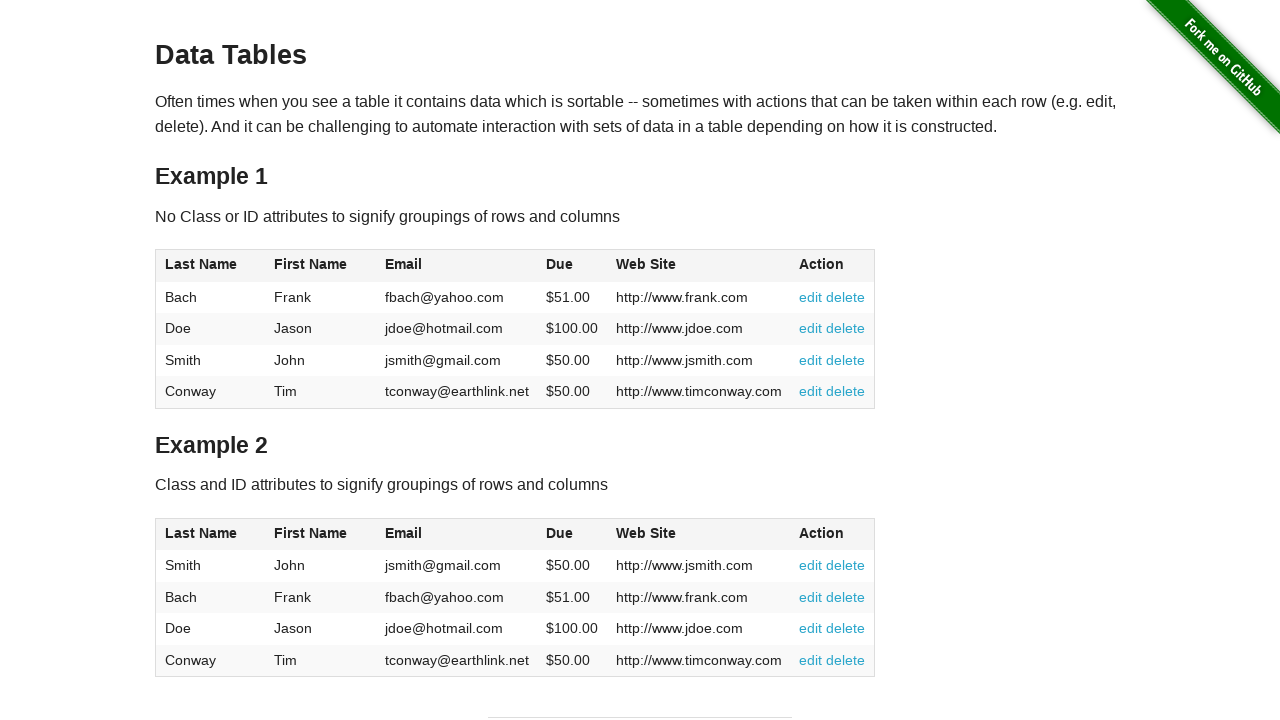

Email column data loaded after sorting
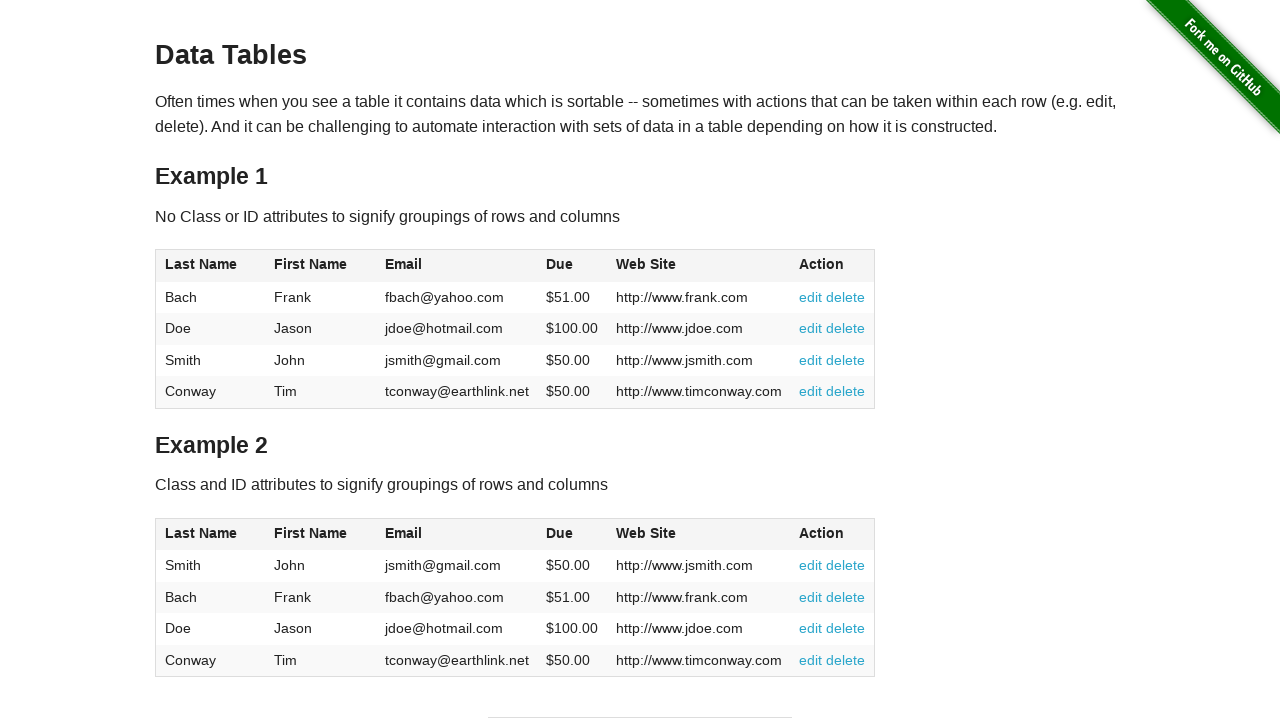

Retrieved all email elements from the Email column
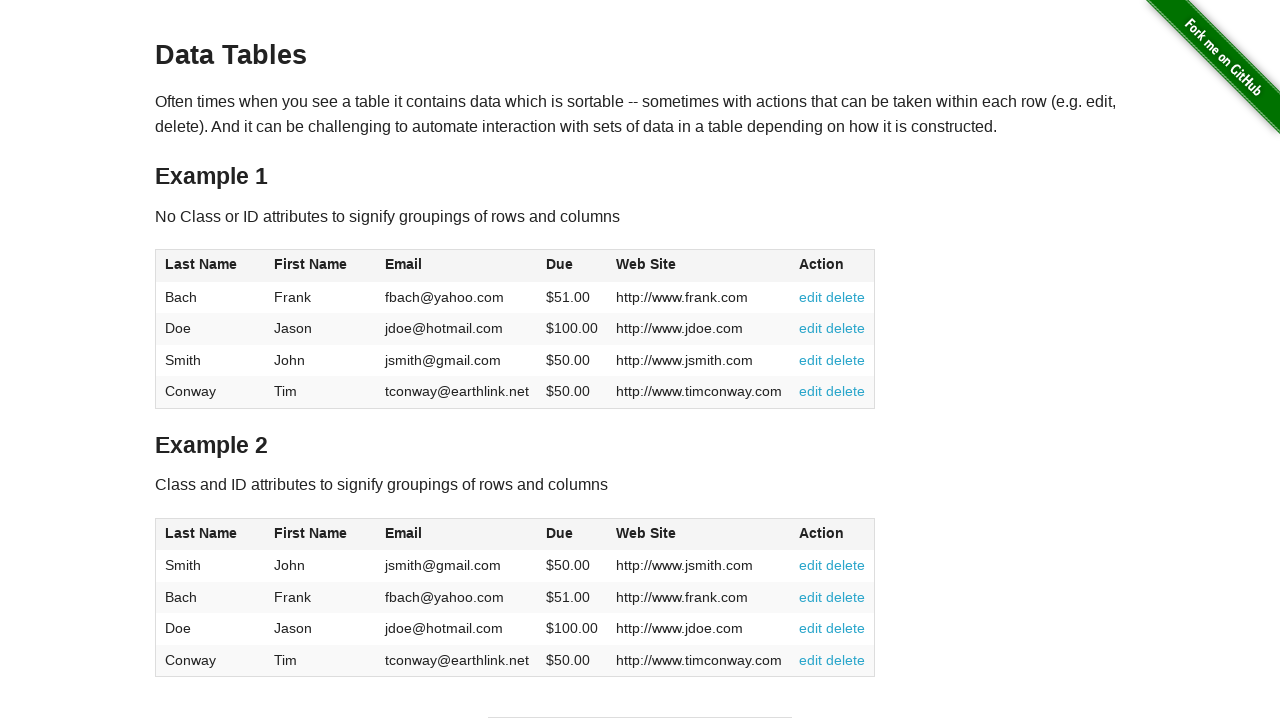

Extracted email text content from all email elements
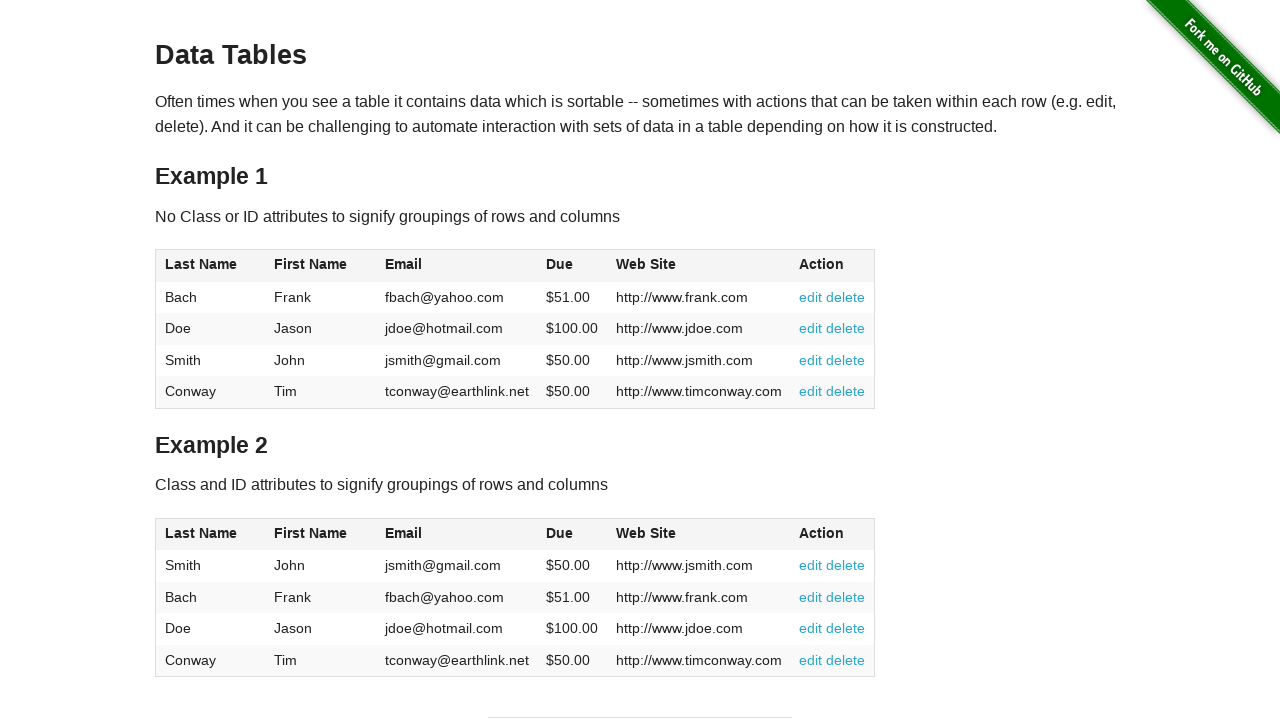

Verified Email column is sorted in ascending alphabetical order
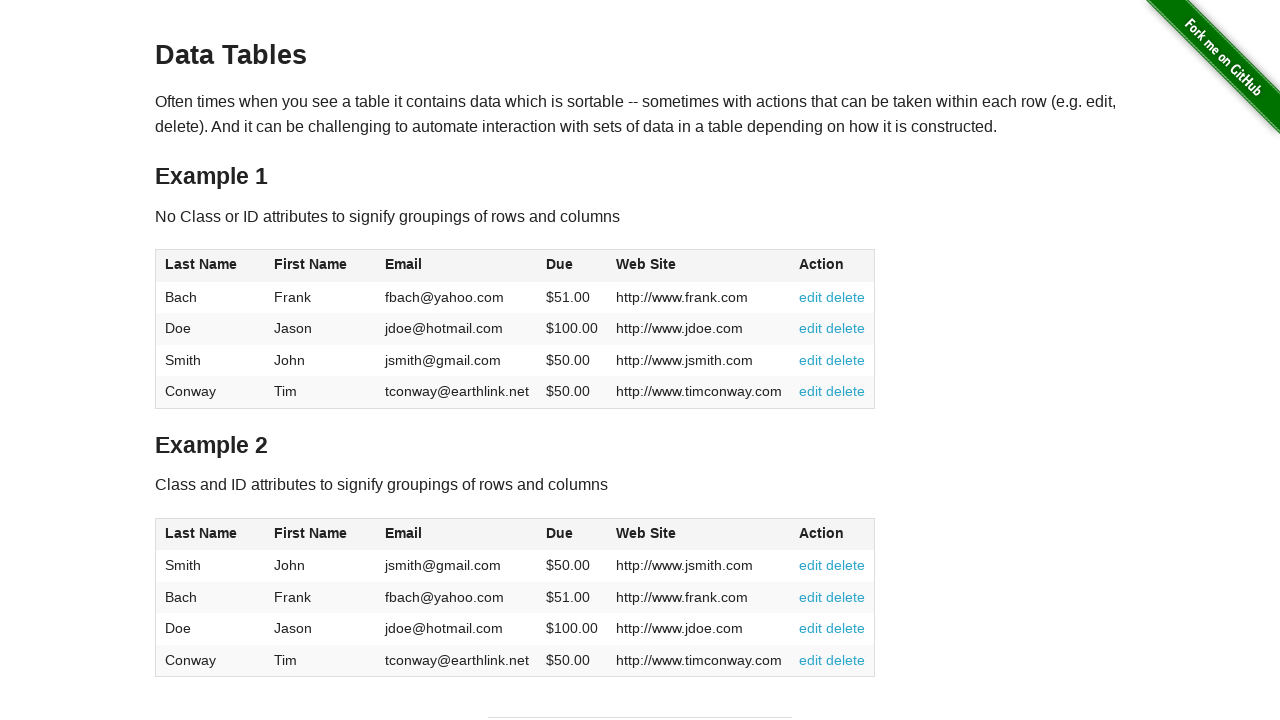

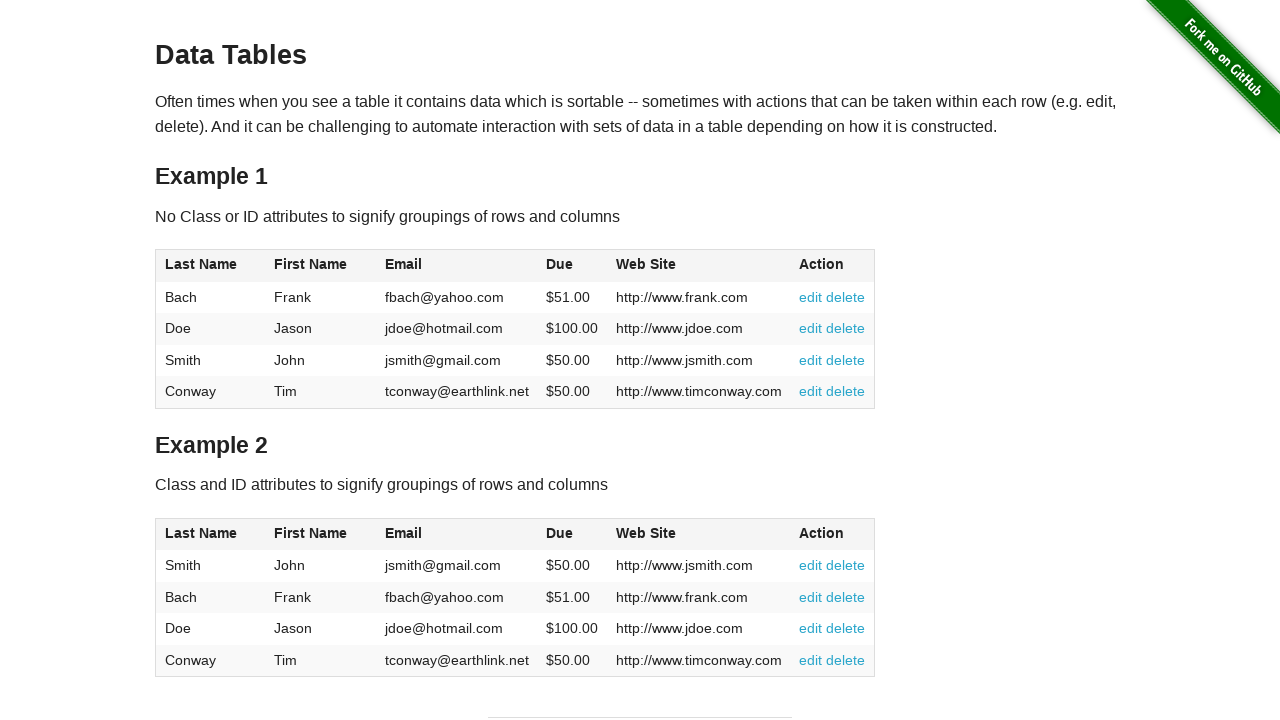